Tests drag and drop functionality by dragging an element and dropping it onto another element on a test automation practice page

Starting URL: https://testautomationpractice.blogspot.com/

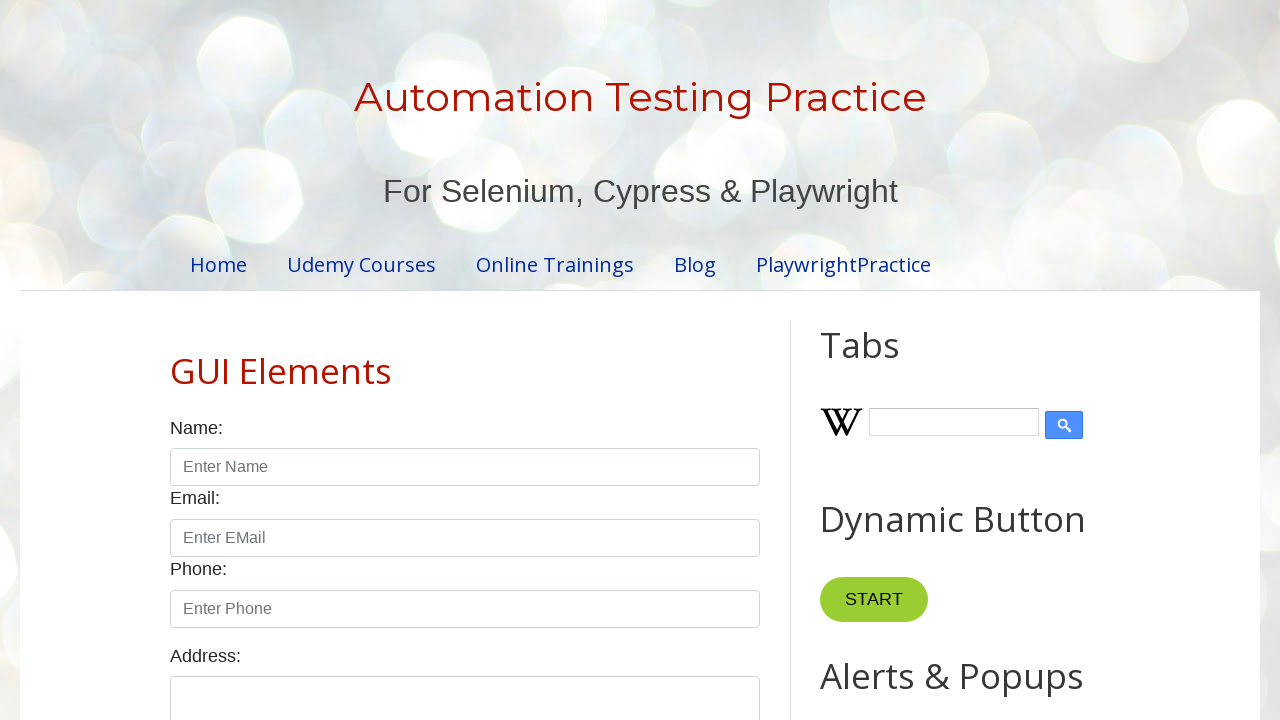

Located draggable element with ID 'draggable'
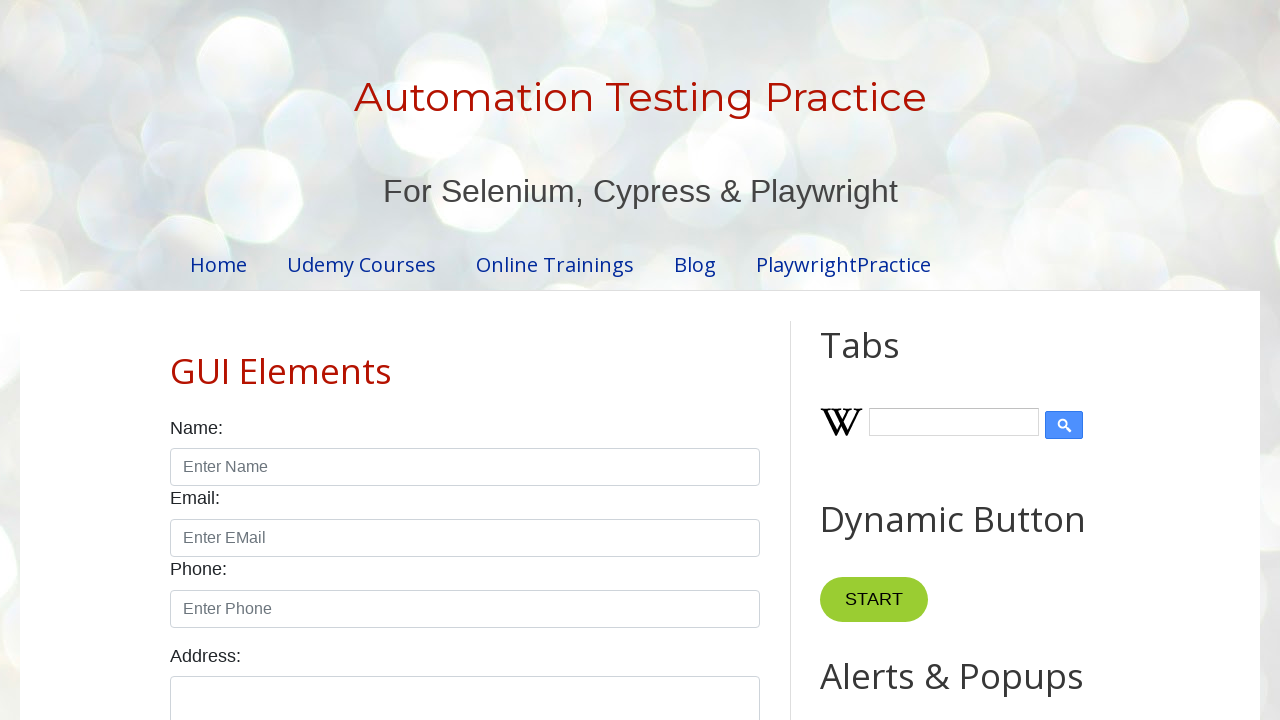

Located droppable element with ID 'droppable'
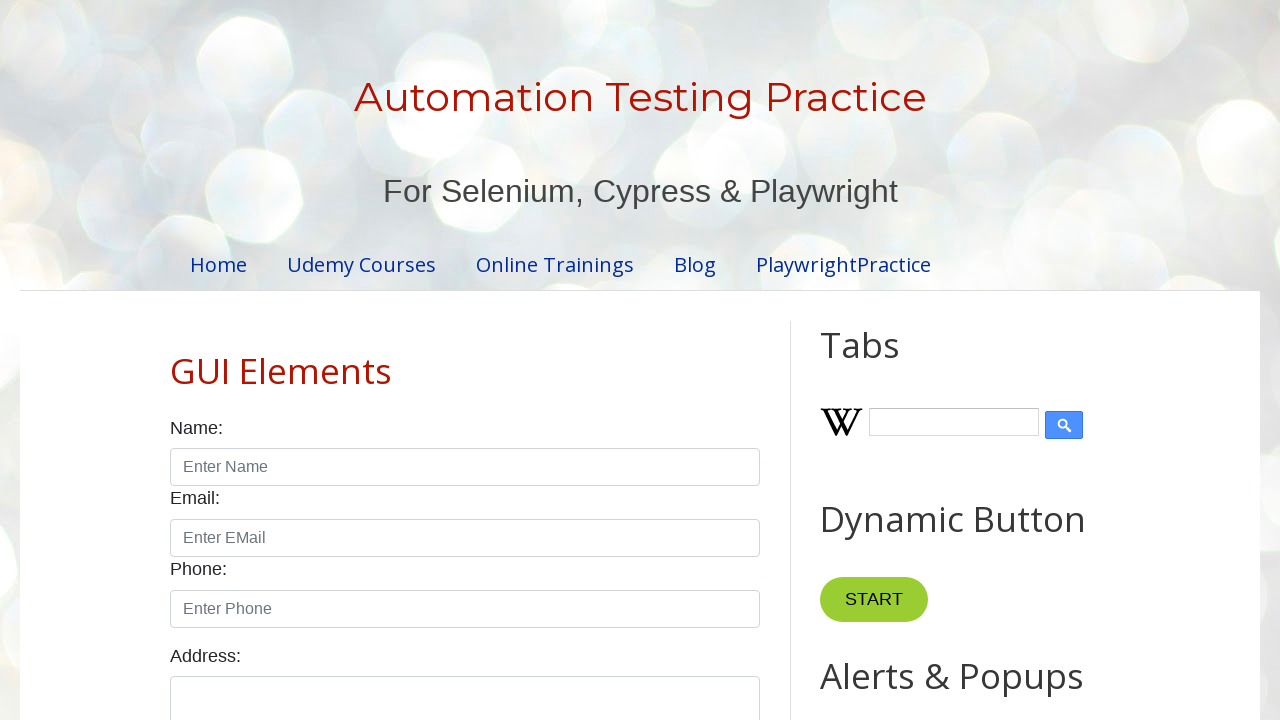

Dragged element to droppable target and completed drop action at (1015, 386)
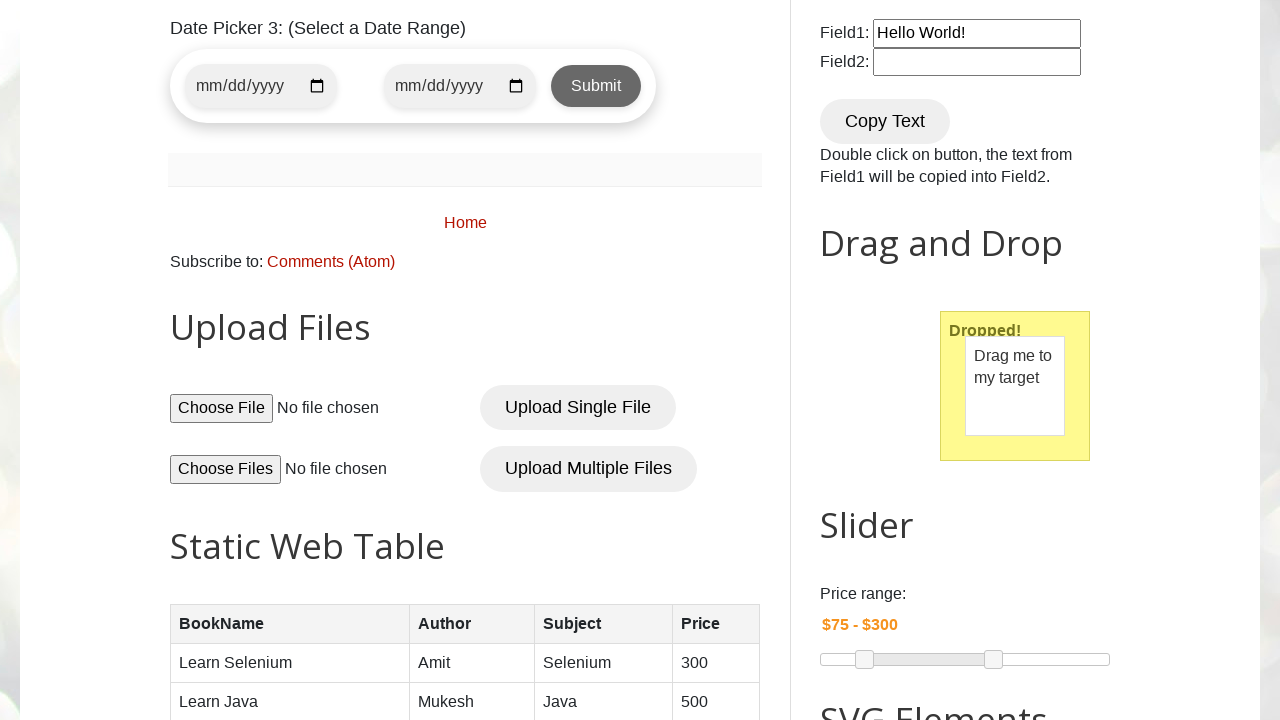

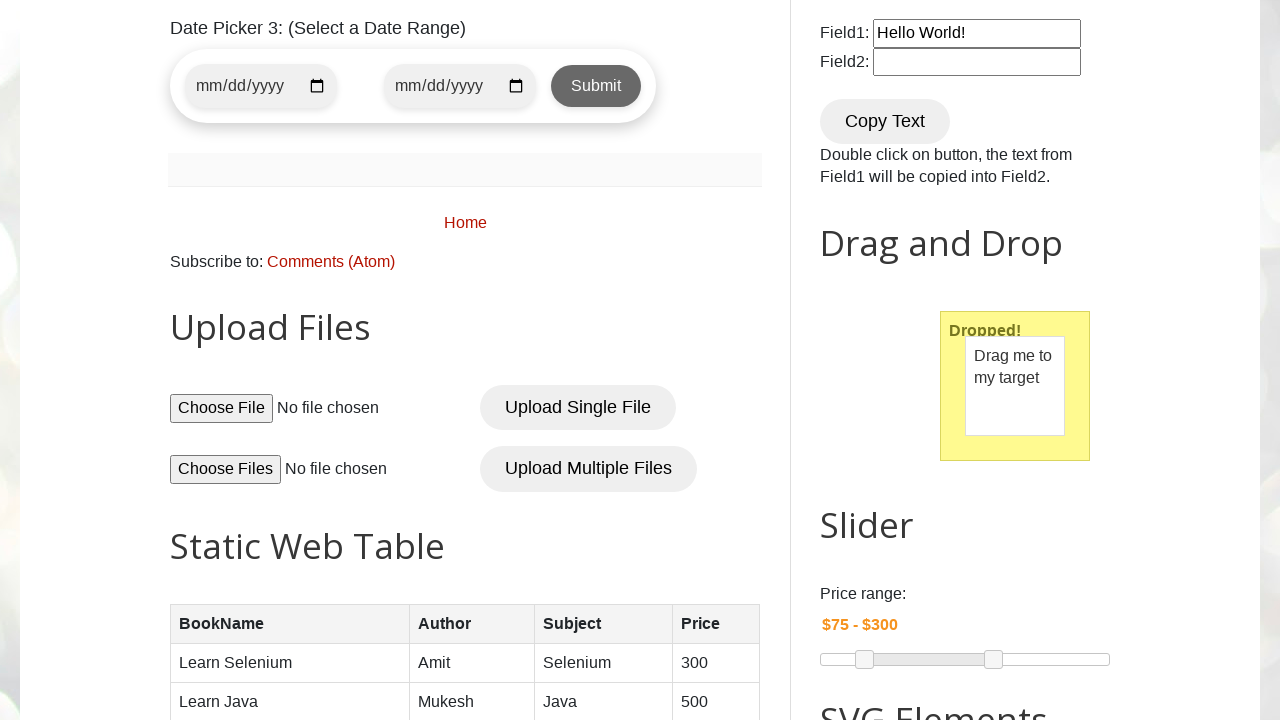